Tests page refresh functionality

Starting URL: https://www.csdn.net/

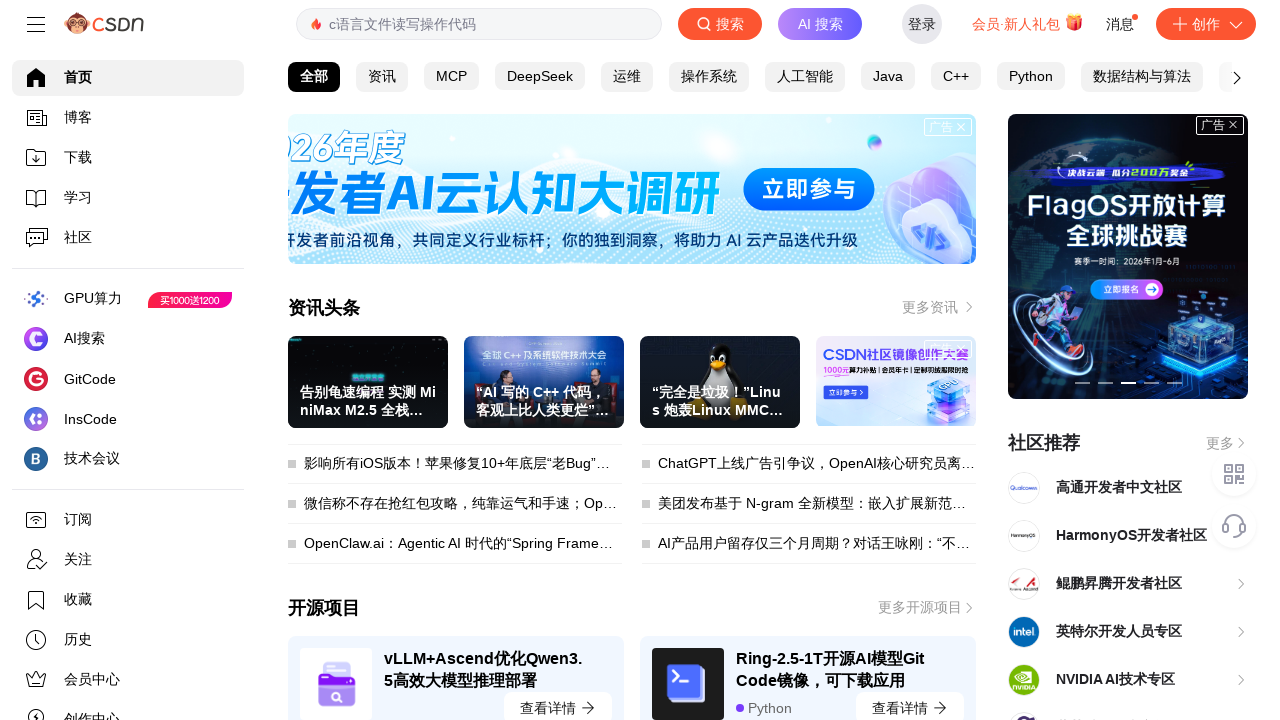

Reloaded the CSDN homepage to test page refresh functionality
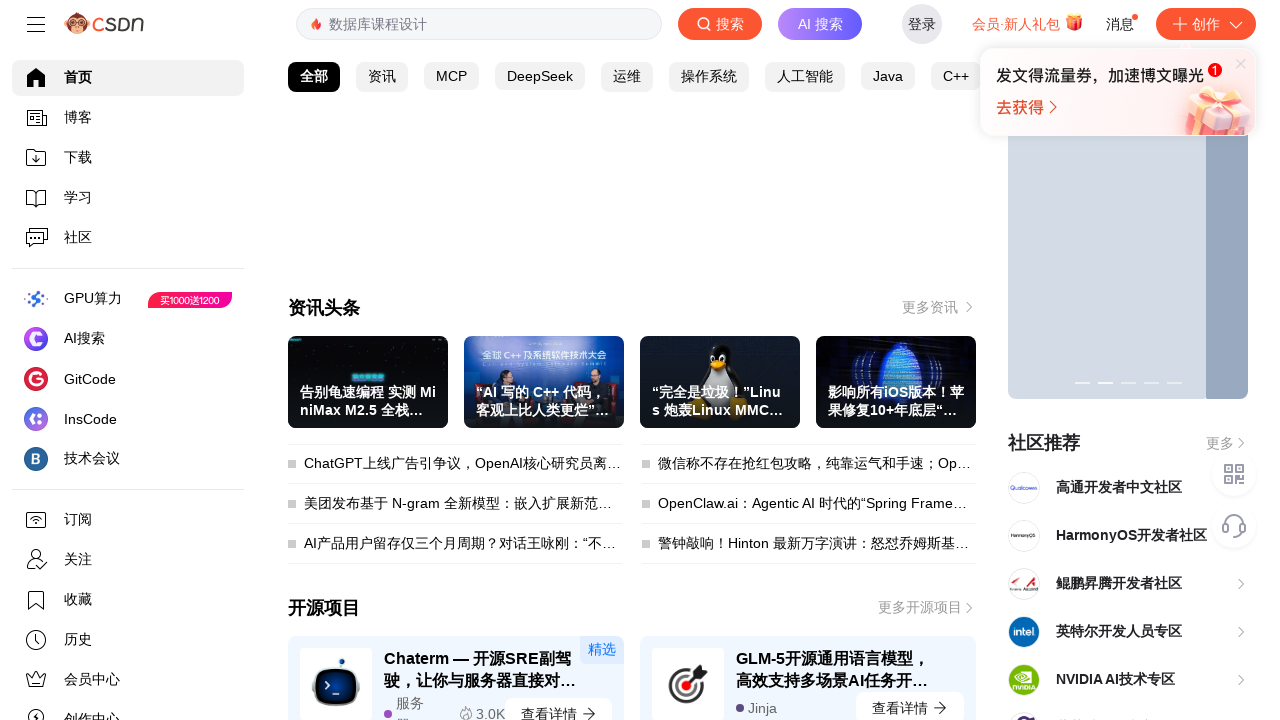

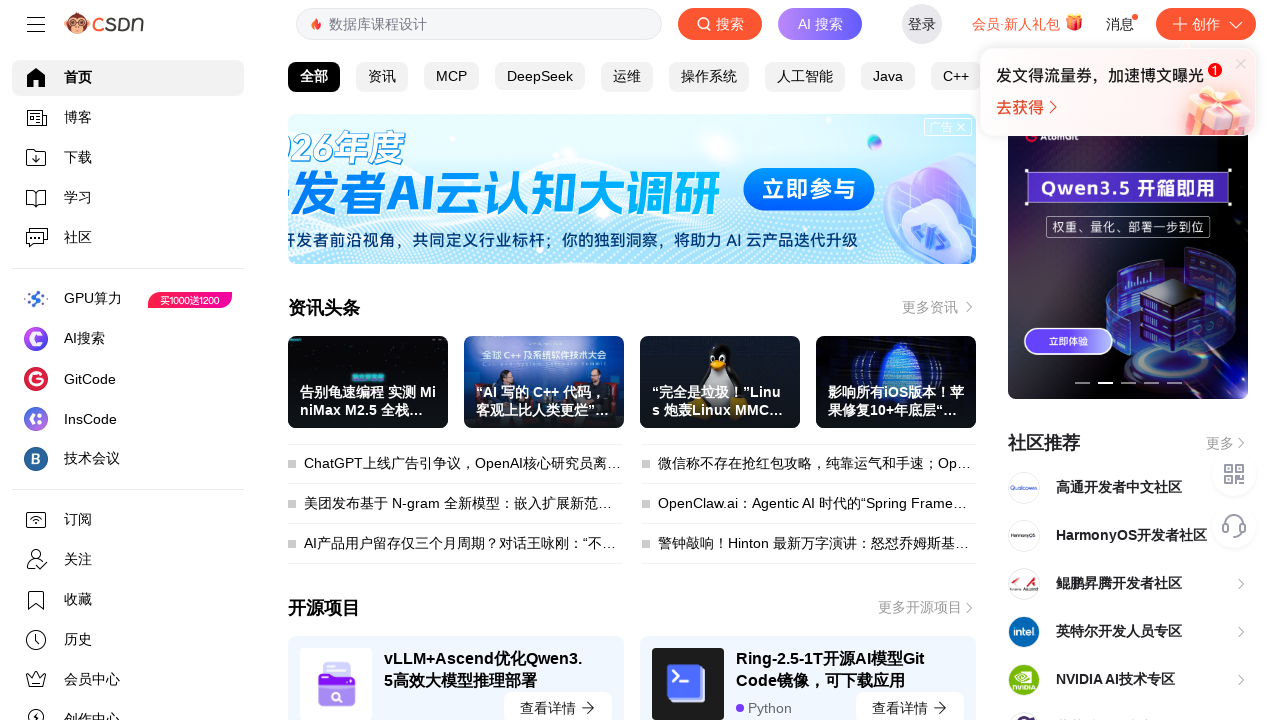